Tests tooltip functionality by hovering over an age input field and verifying the tooltip text appears

Starting URL: https://automationfc.github.io/jquery-tooltip/

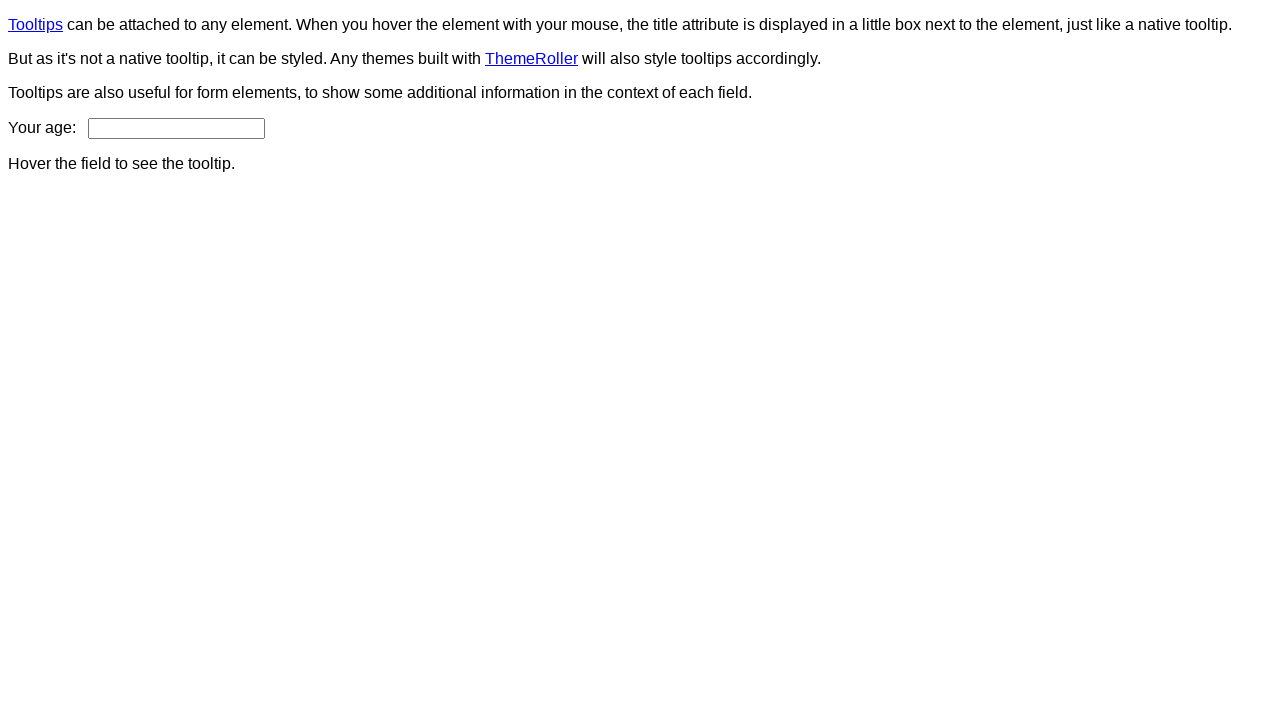

Hovered over age input field to trigger tooltip at (176, 128) on xpath=//input[@id='age']
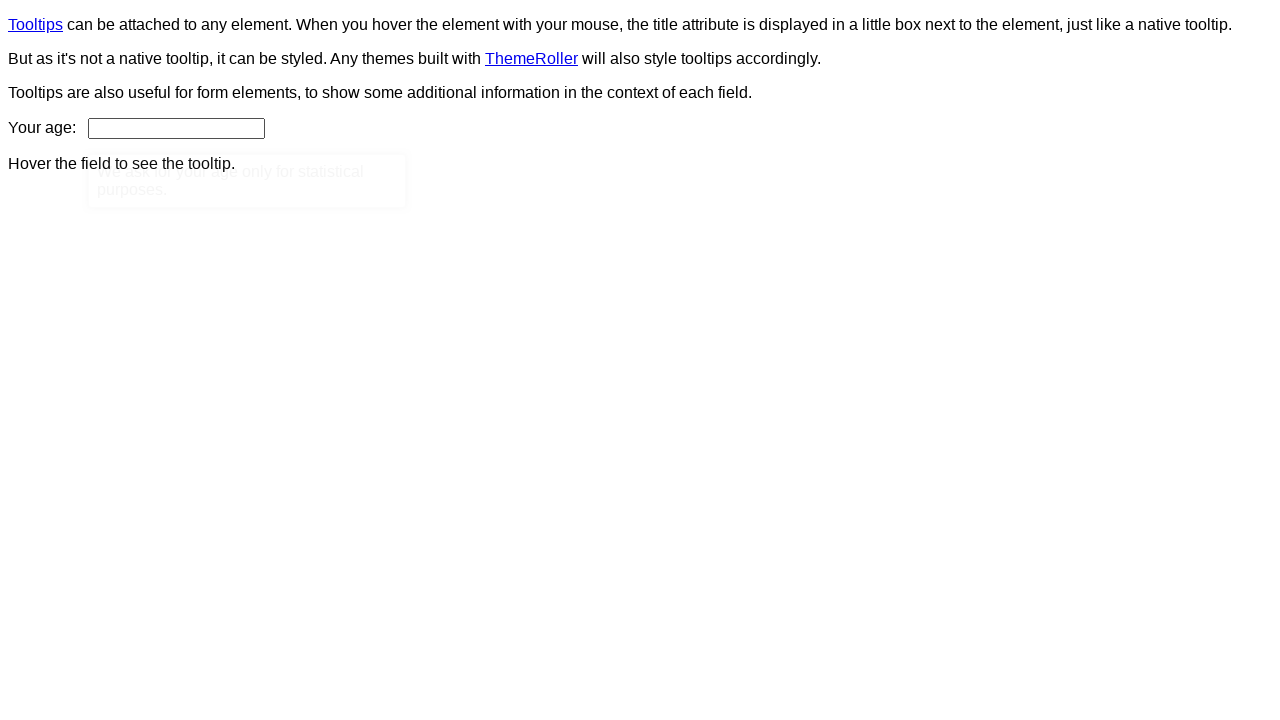

Tooltip appeared with expected text
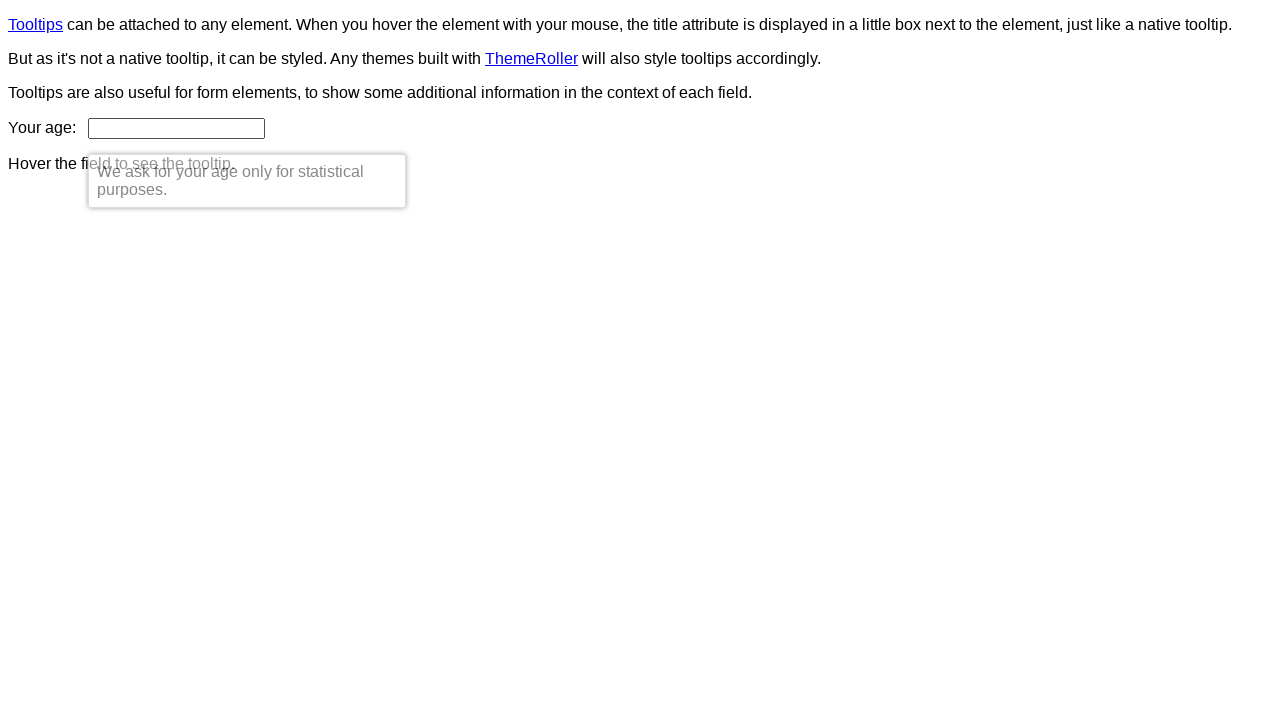

Verified tooltip text matches expected value: 'We ask for your age only for statistical purposes.'
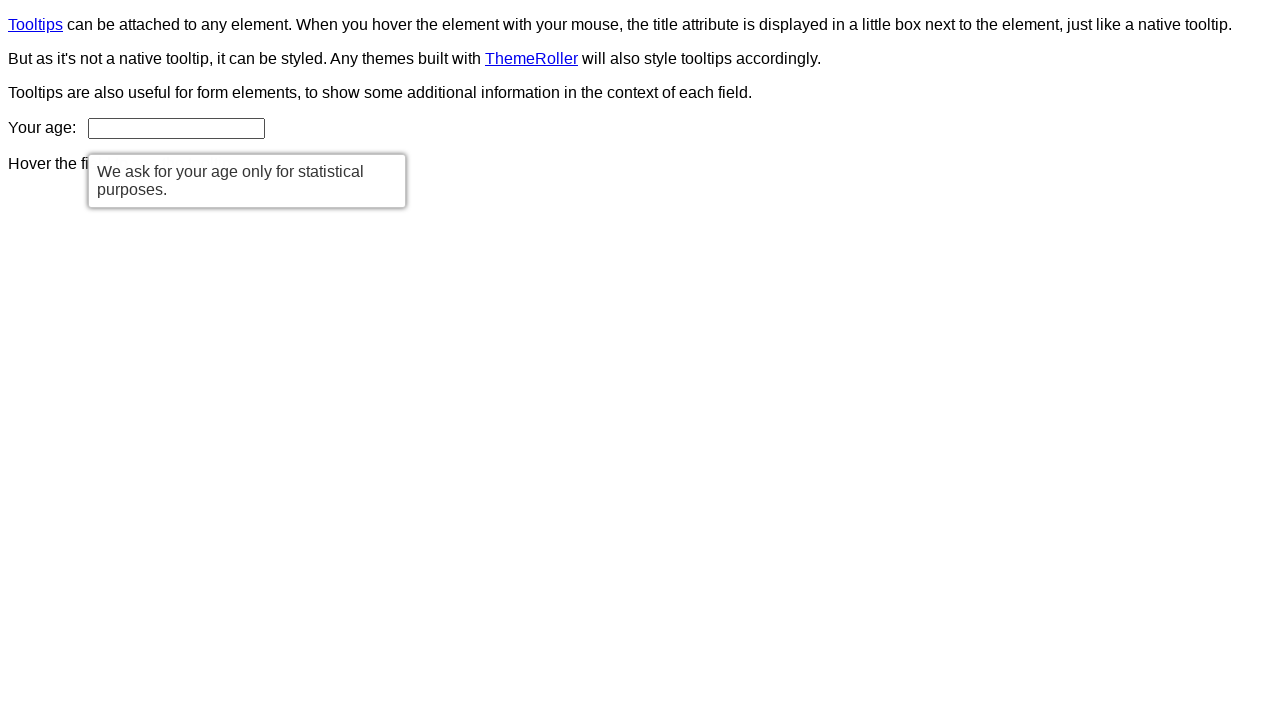

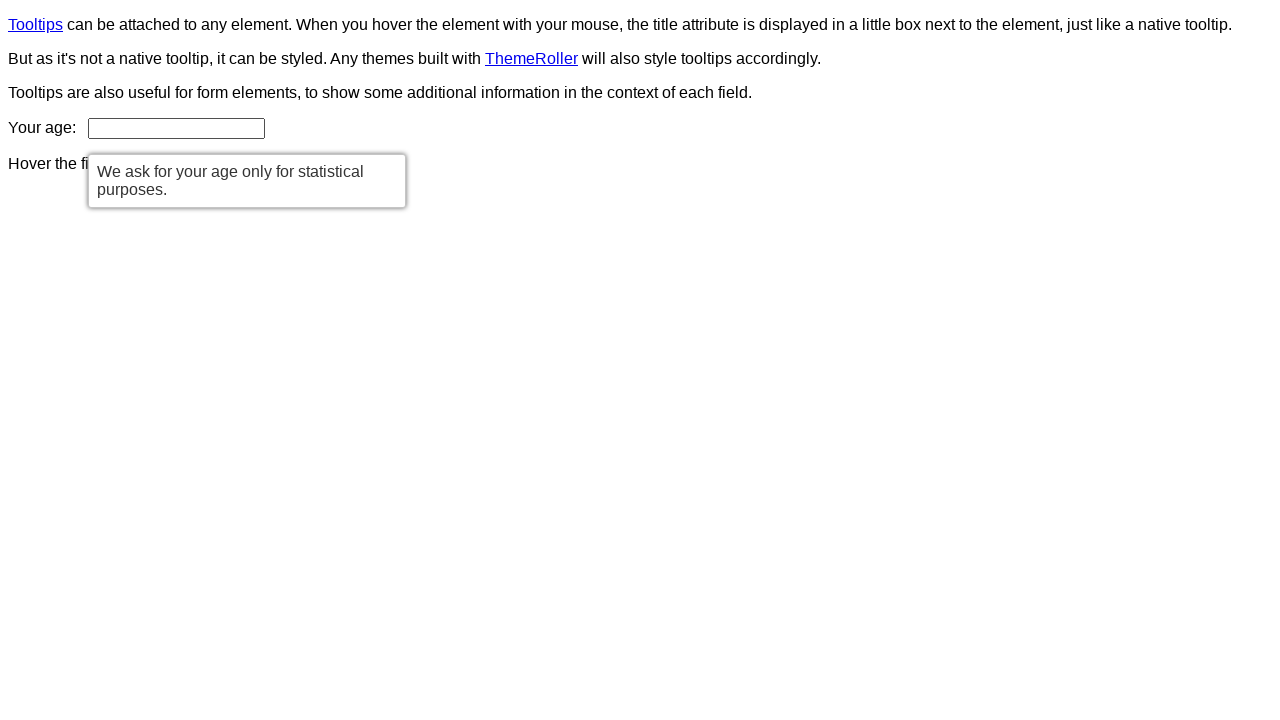